Tests that the complete all checkbox updates state when individual items are completed or cleared

Starting URL: https://demo.playwright.dev/todomvc

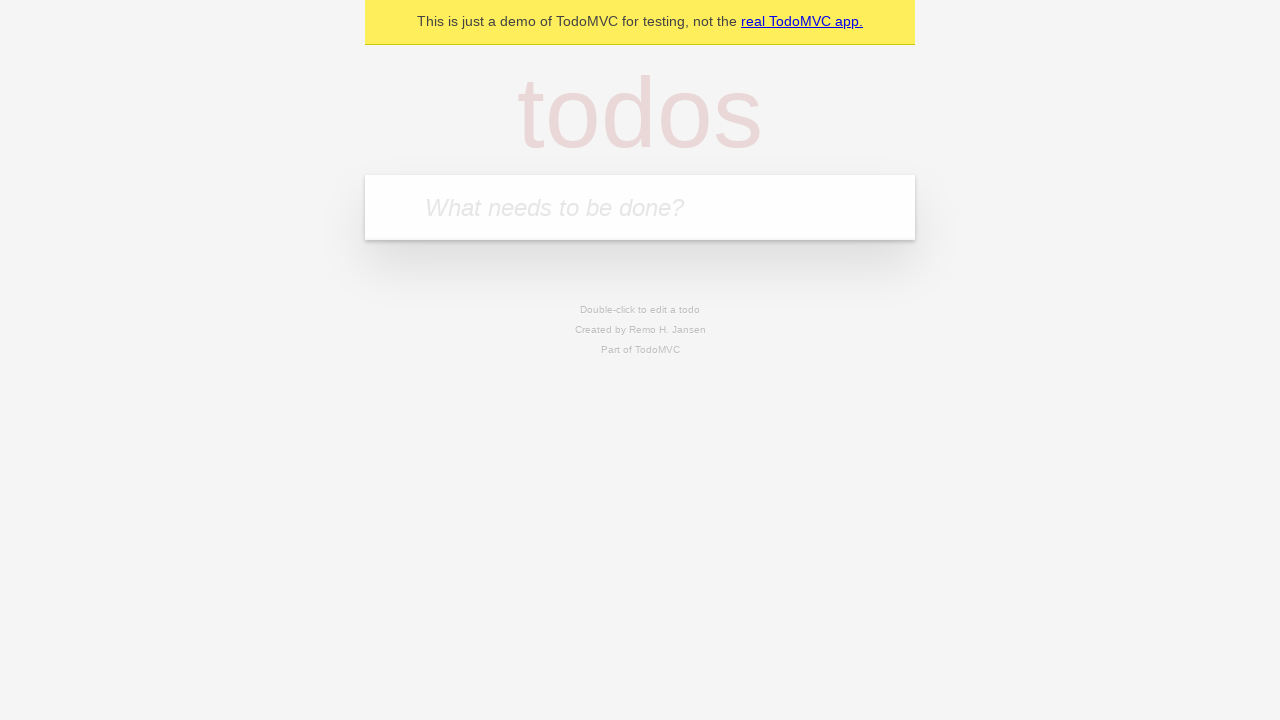

Filled new todo field with 'buy some cheese' on .new-todo
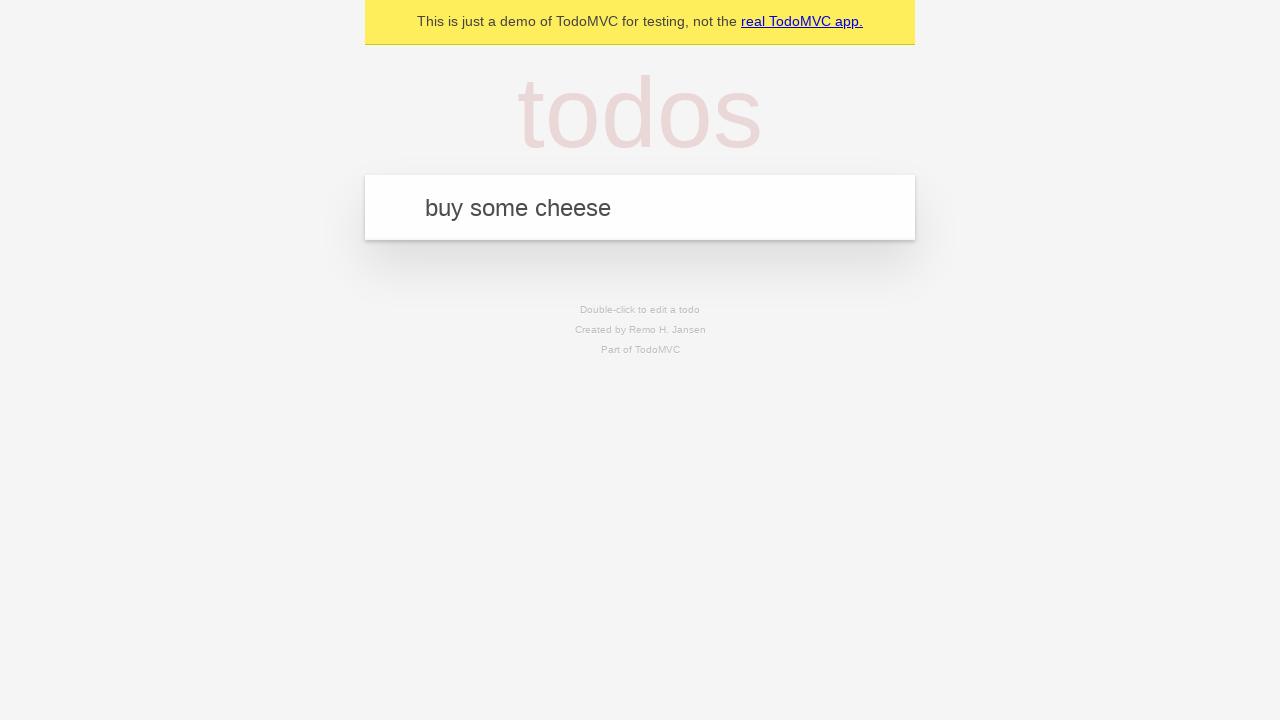

Pressed Enter to add first todo on .new-todo
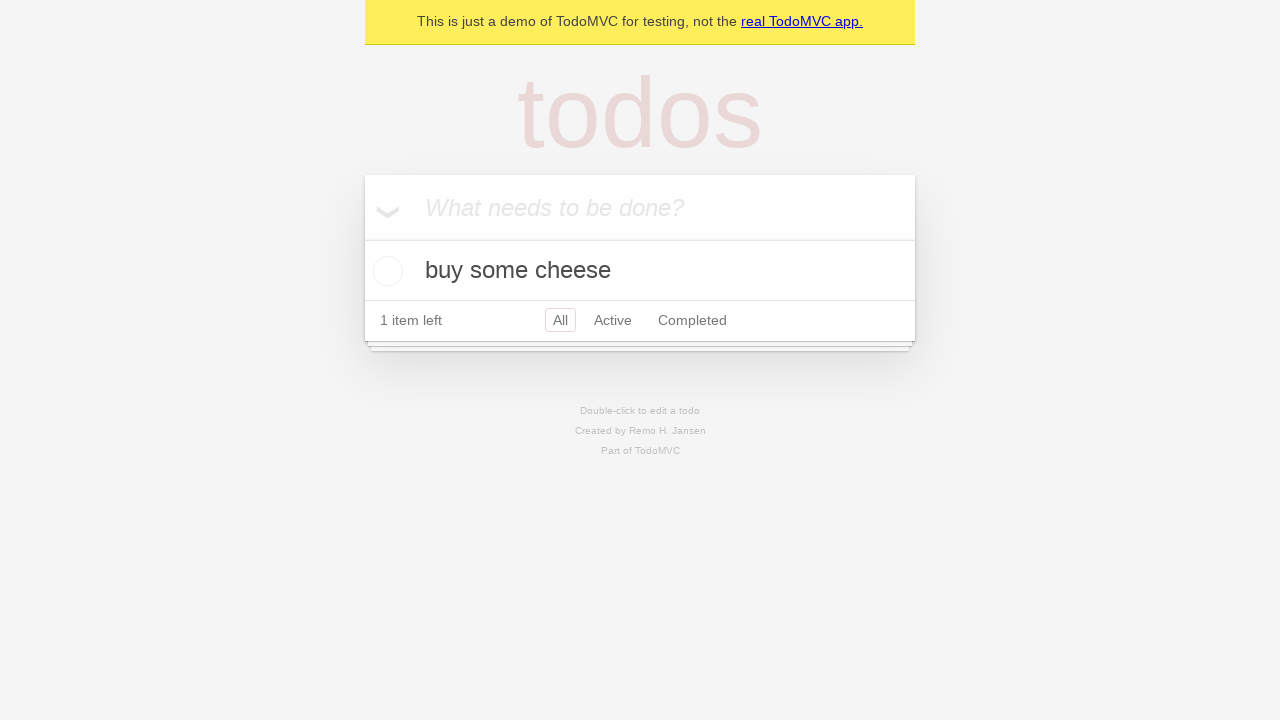

Filled new todo field with 'feed the cat' on .new-todo
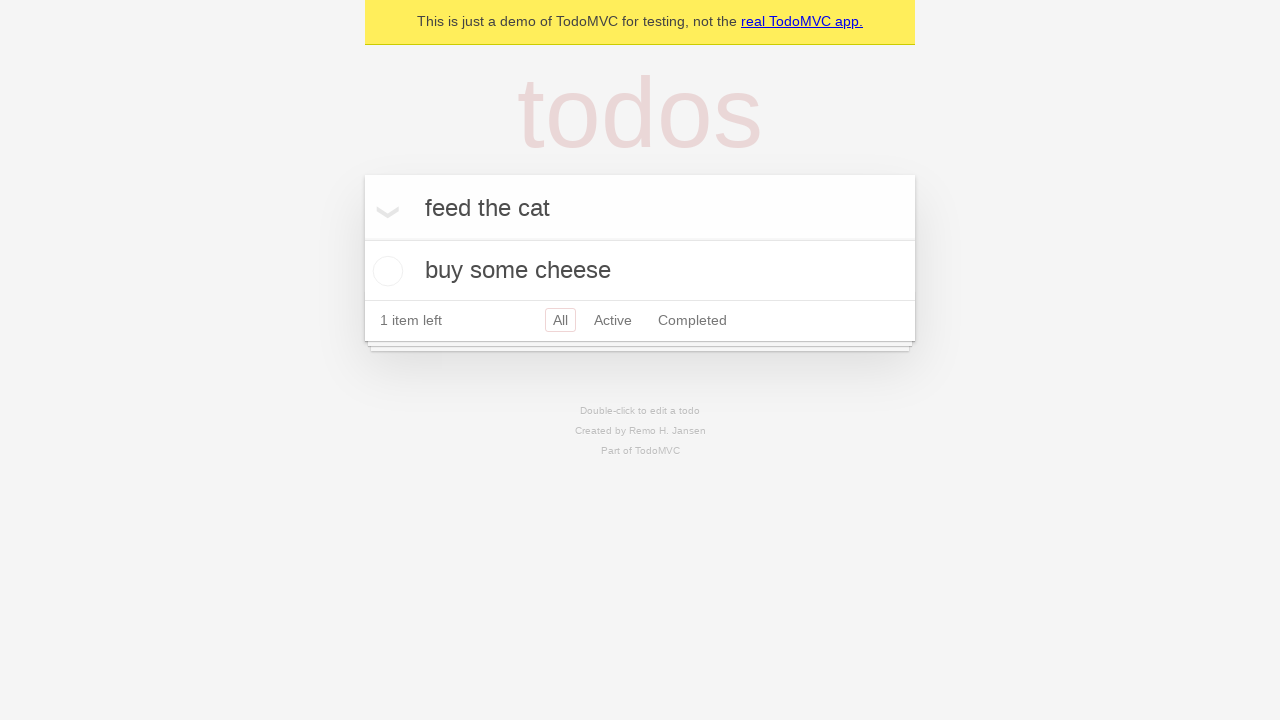

Pressed Enter to add second todo on .new-todo
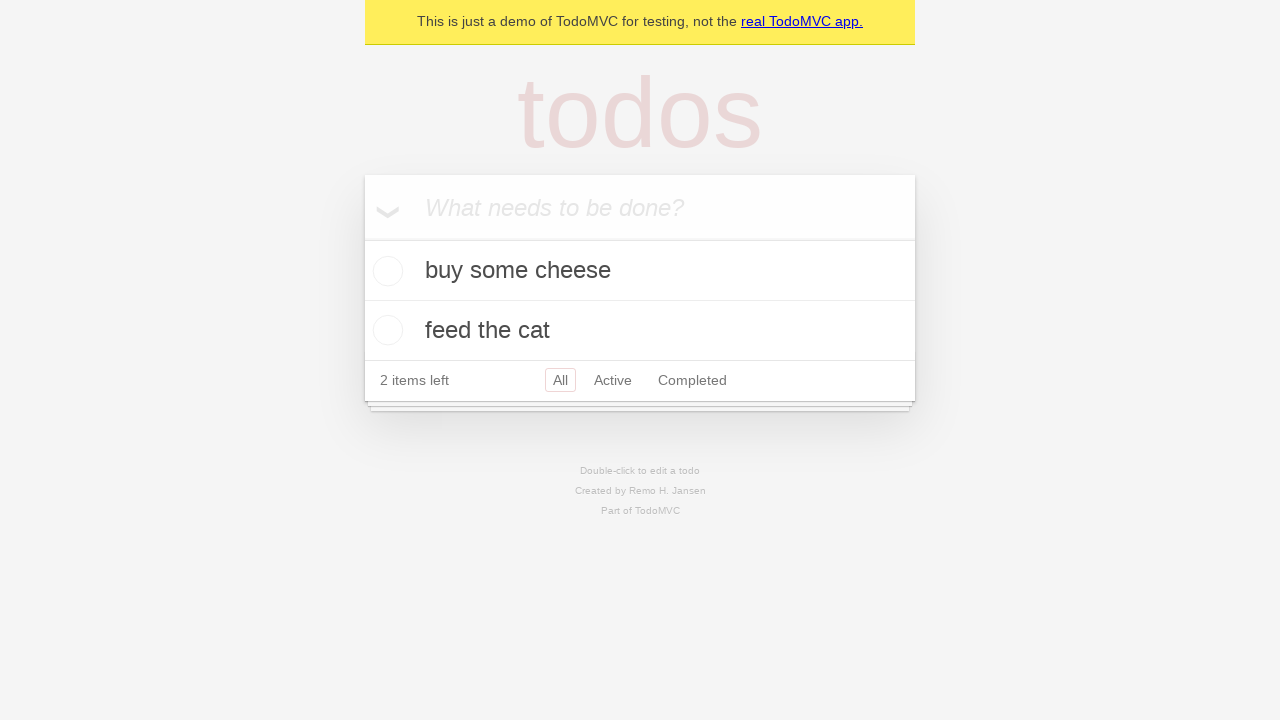

Filled new todo field with 'book a doctors appointment' on .new-todo
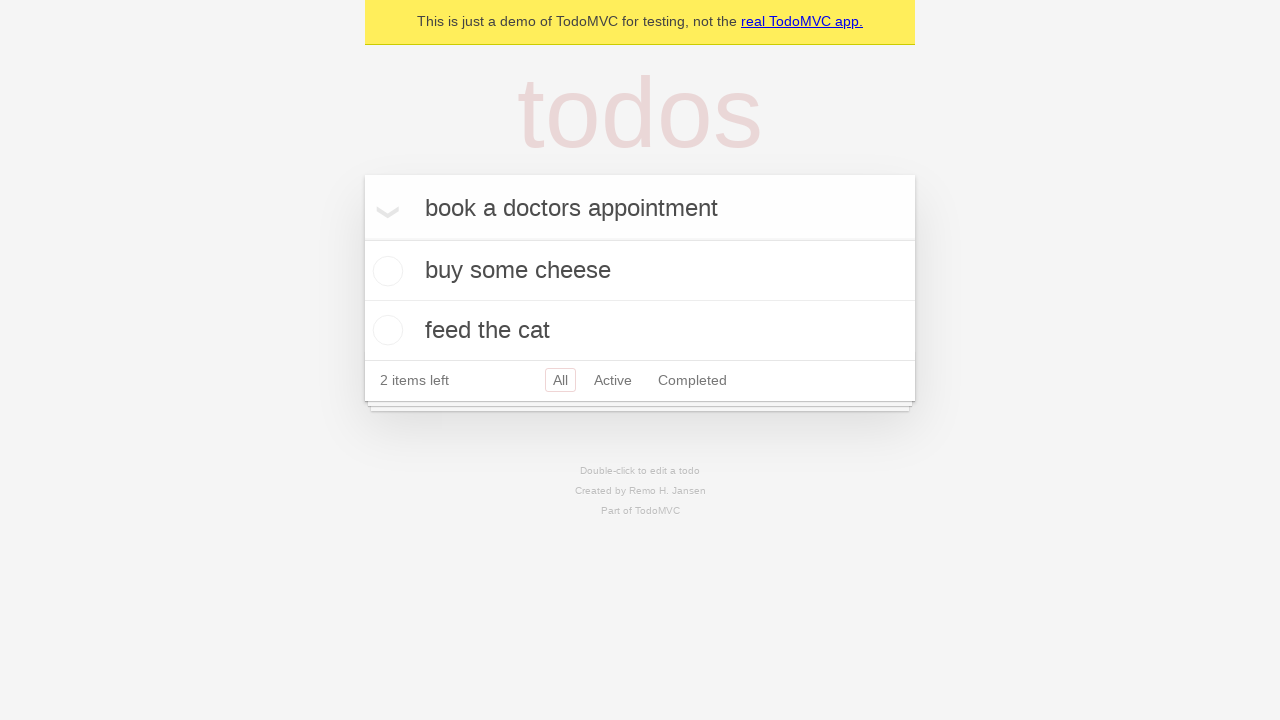

Pressed Enter to add third todo on .new-todo
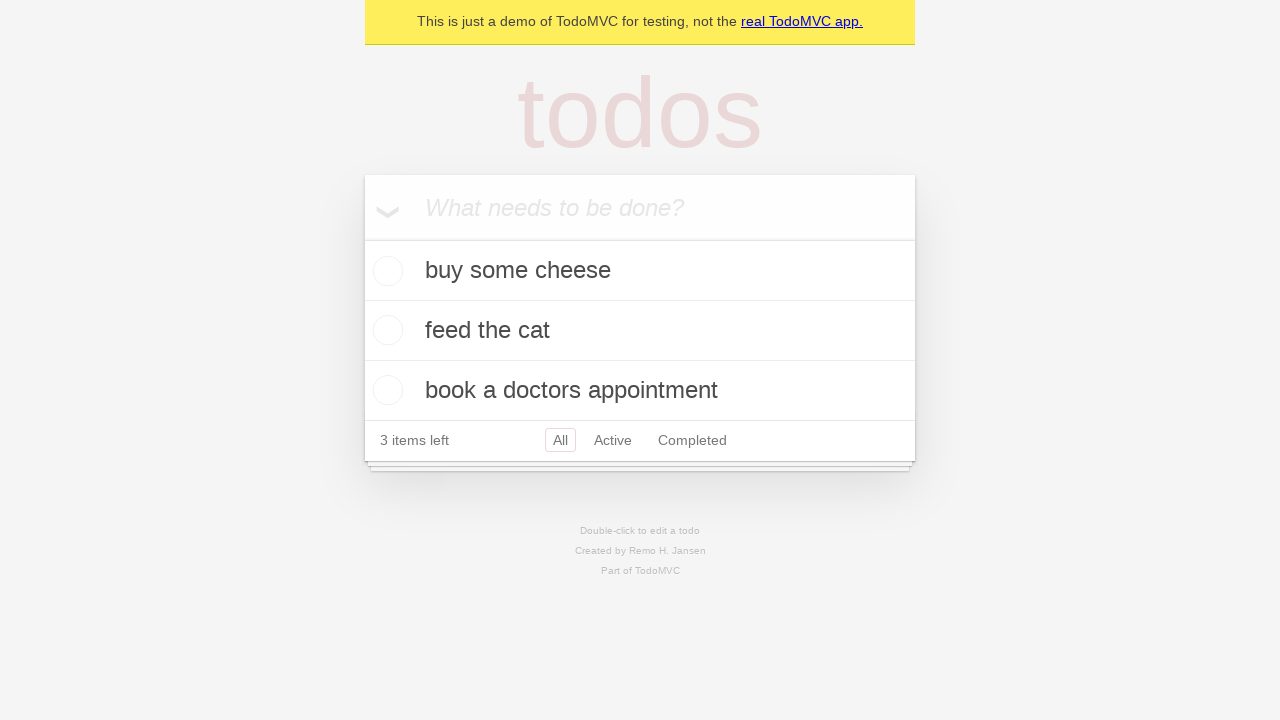

Checked the complete all checkbox to mark all todos as complete at (362, 238) on .toggle-all
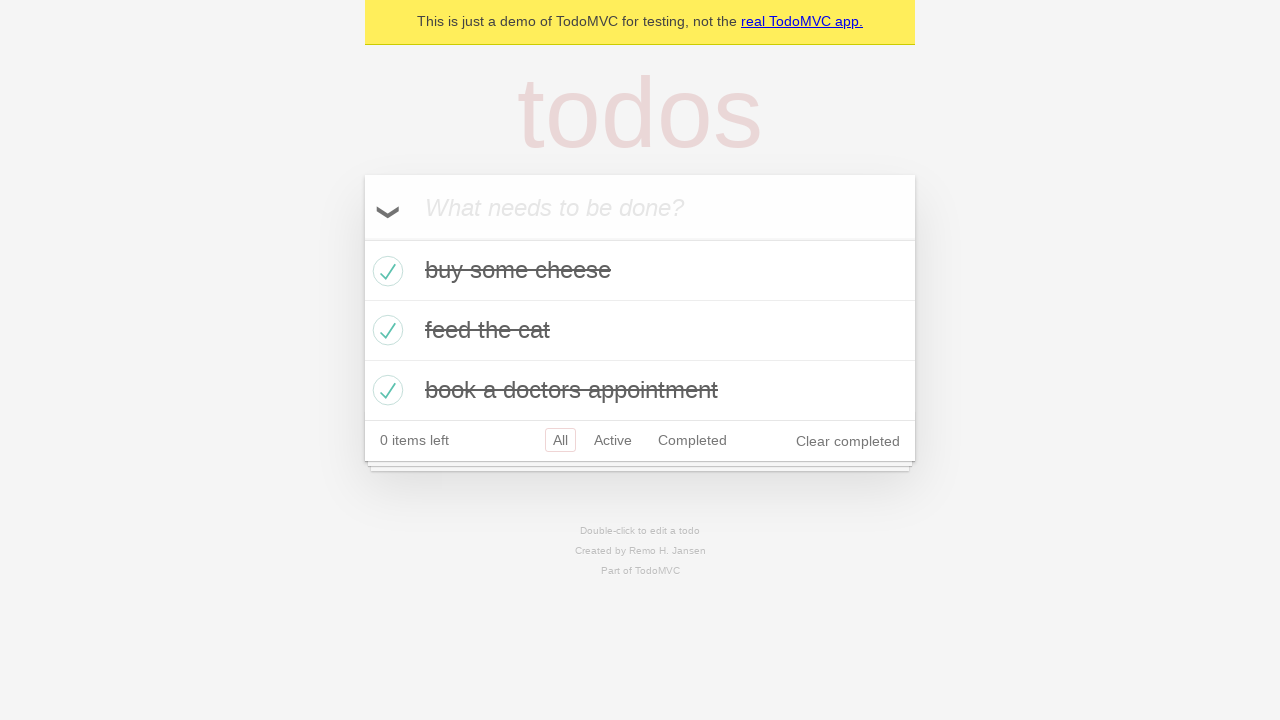

Located the first todo item
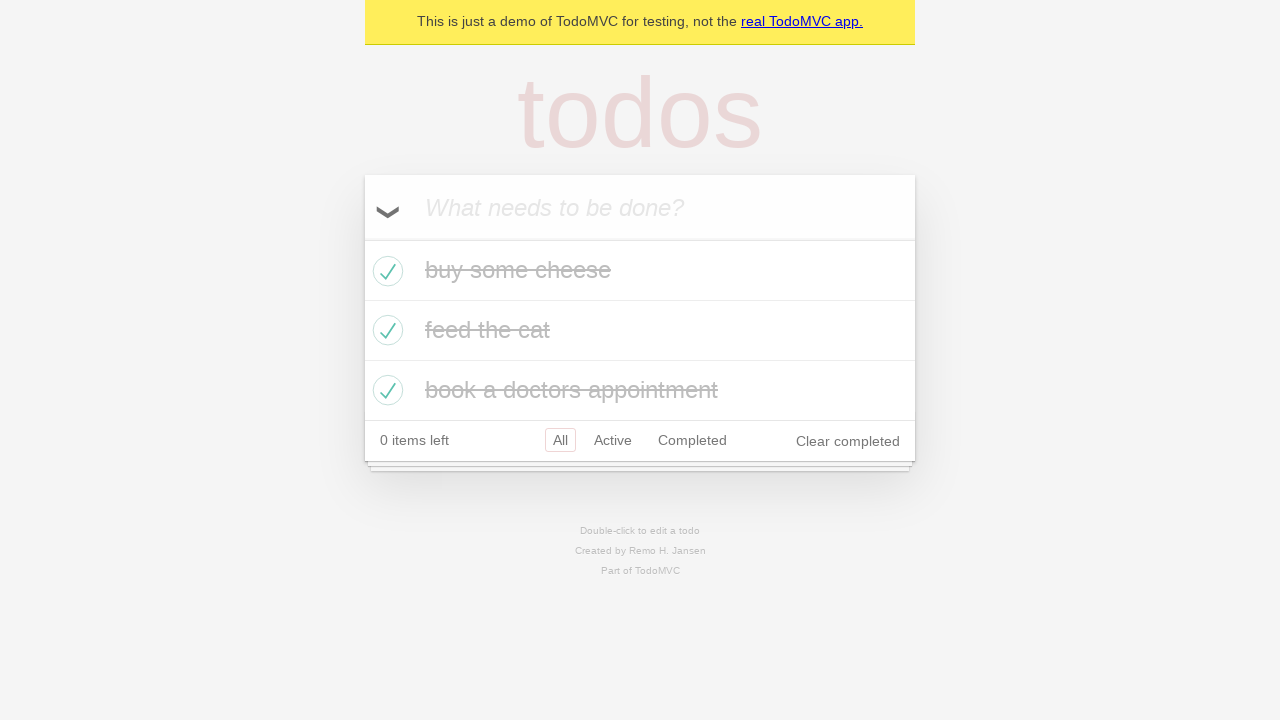

Unchecked the first todo to mark it as incomplete at (385, 271) on .todo-list li >> nth=0 >> .toggle
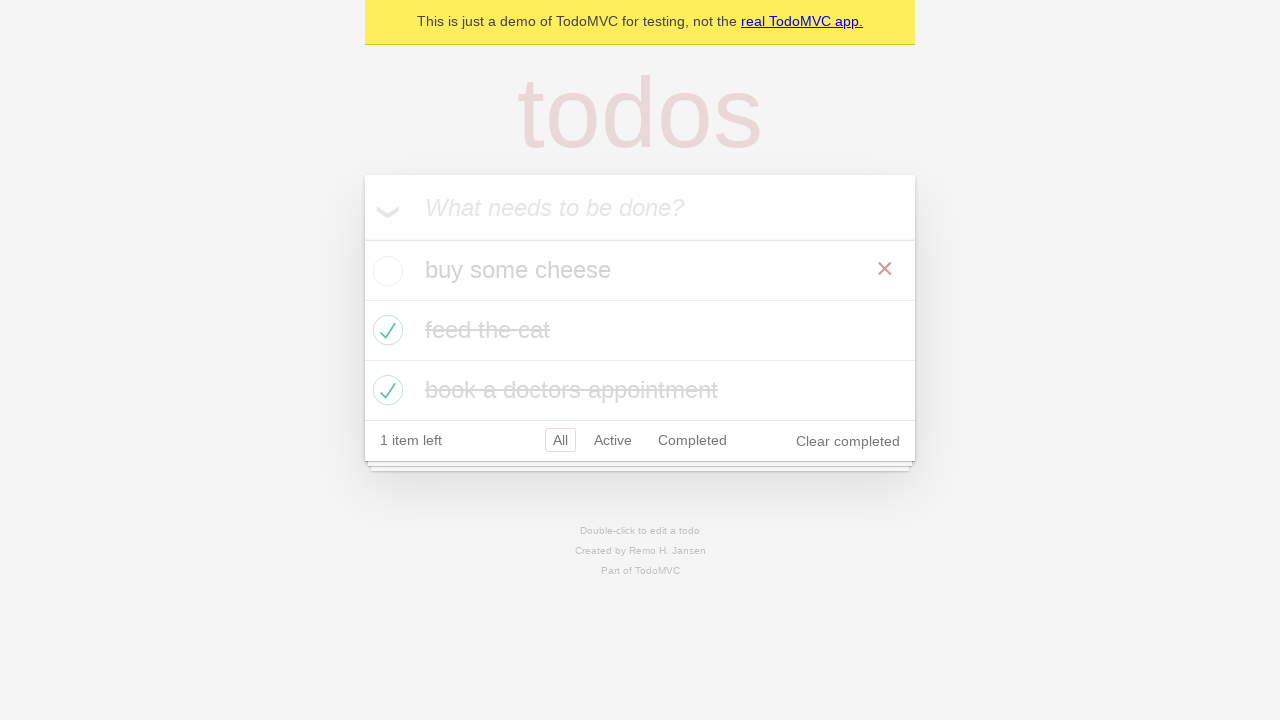

Checked the first todo again to mark it as complete at (385, 271) on .todo-list li >> nth=0 >> .toggle
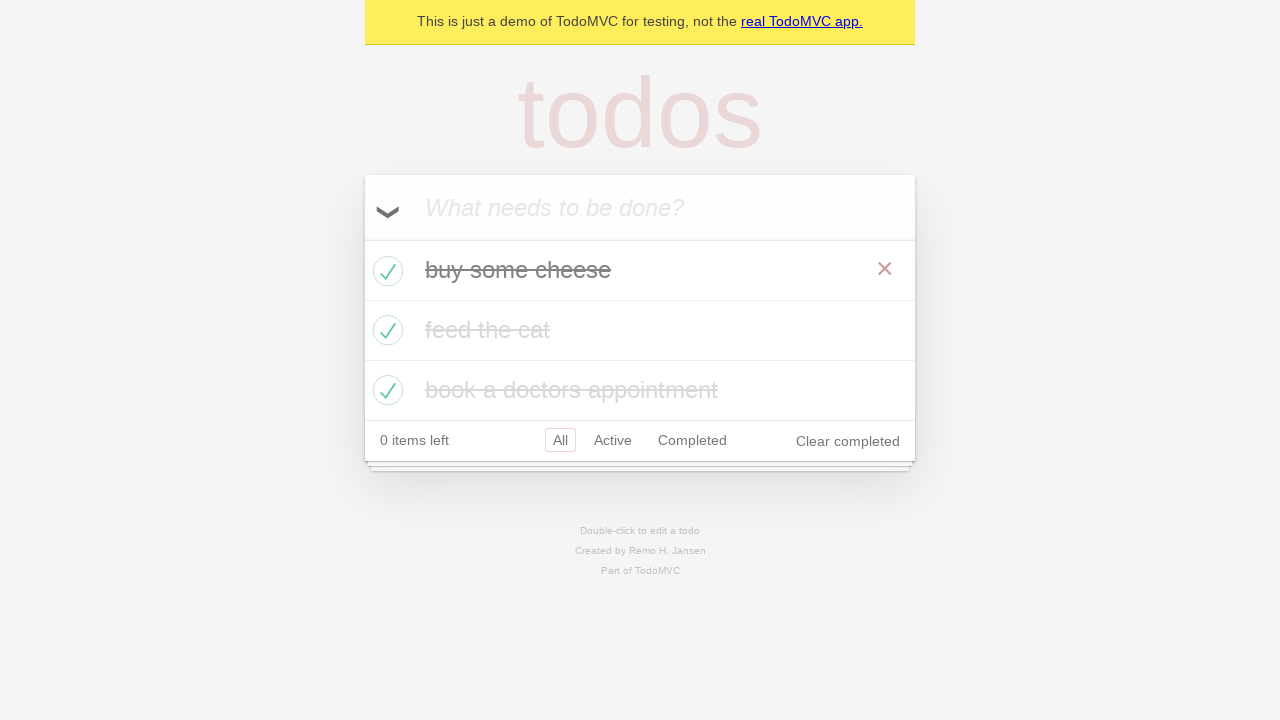

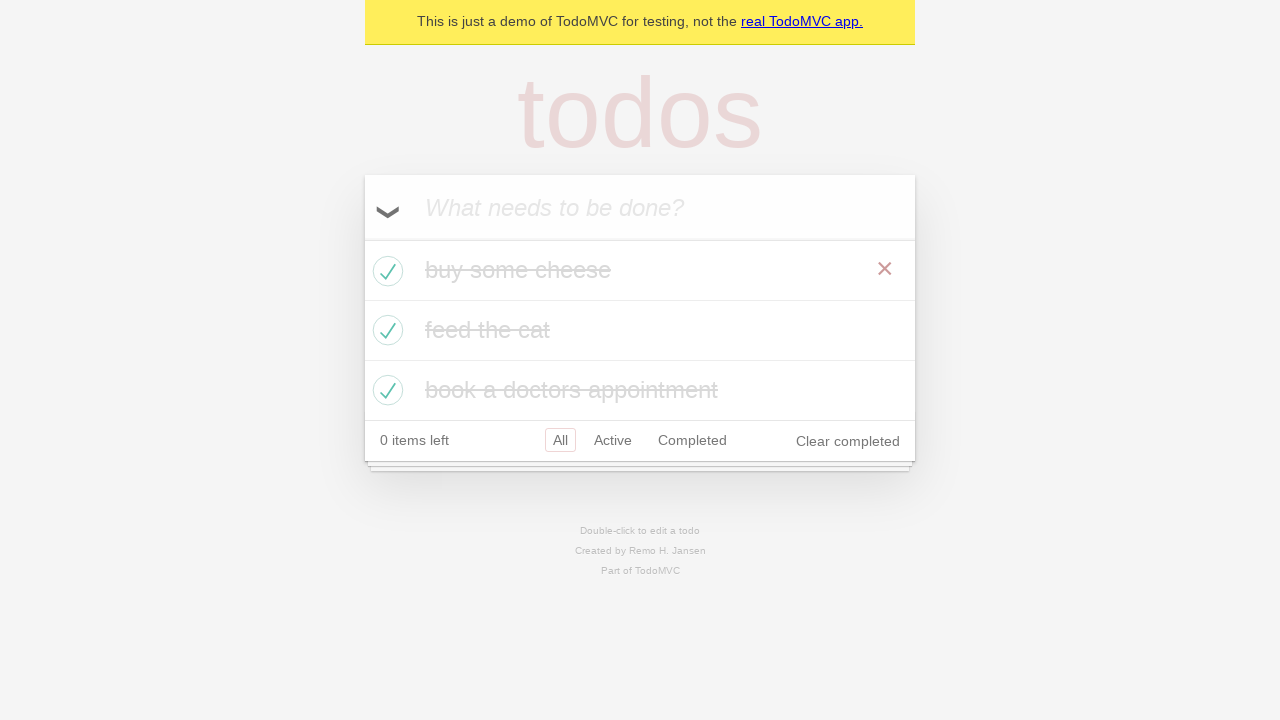